Navigates to the BlazeDemo flight reservation page and verifies that the flights table with pricing information is displayed correctly.

Starting URL: https://www.blazedemo.com/reserve.php

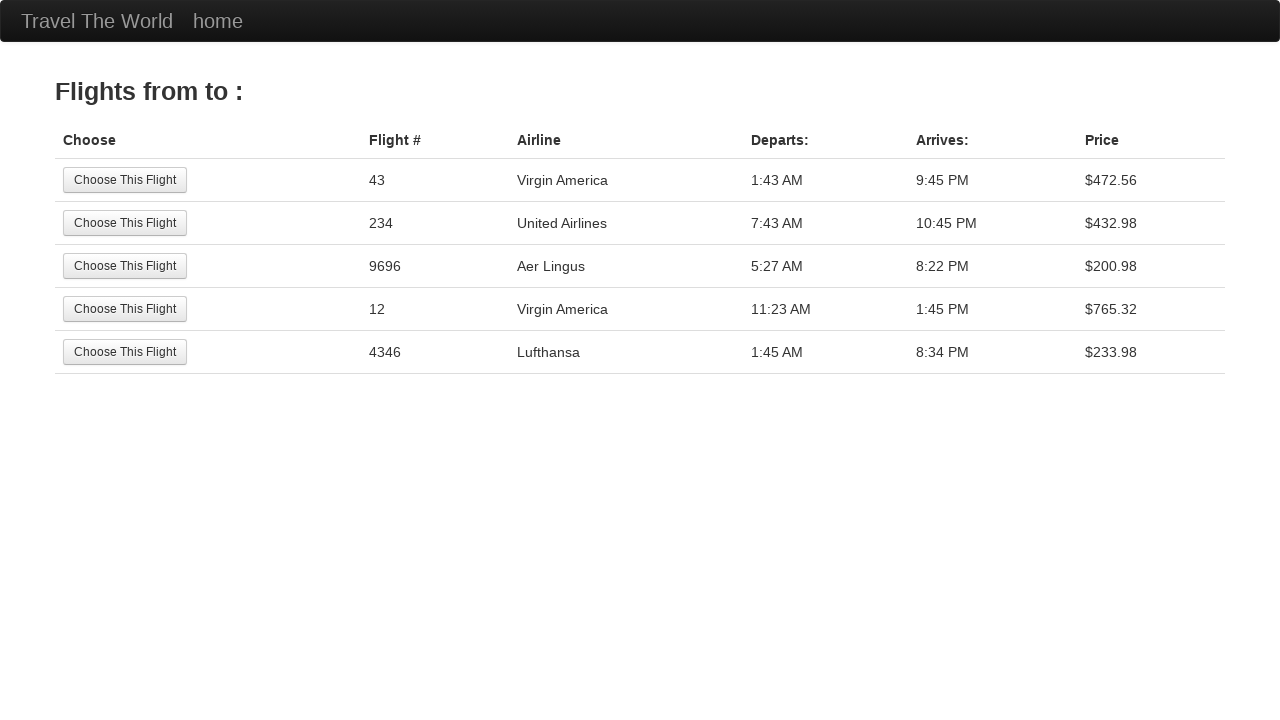

Flight table body loaded
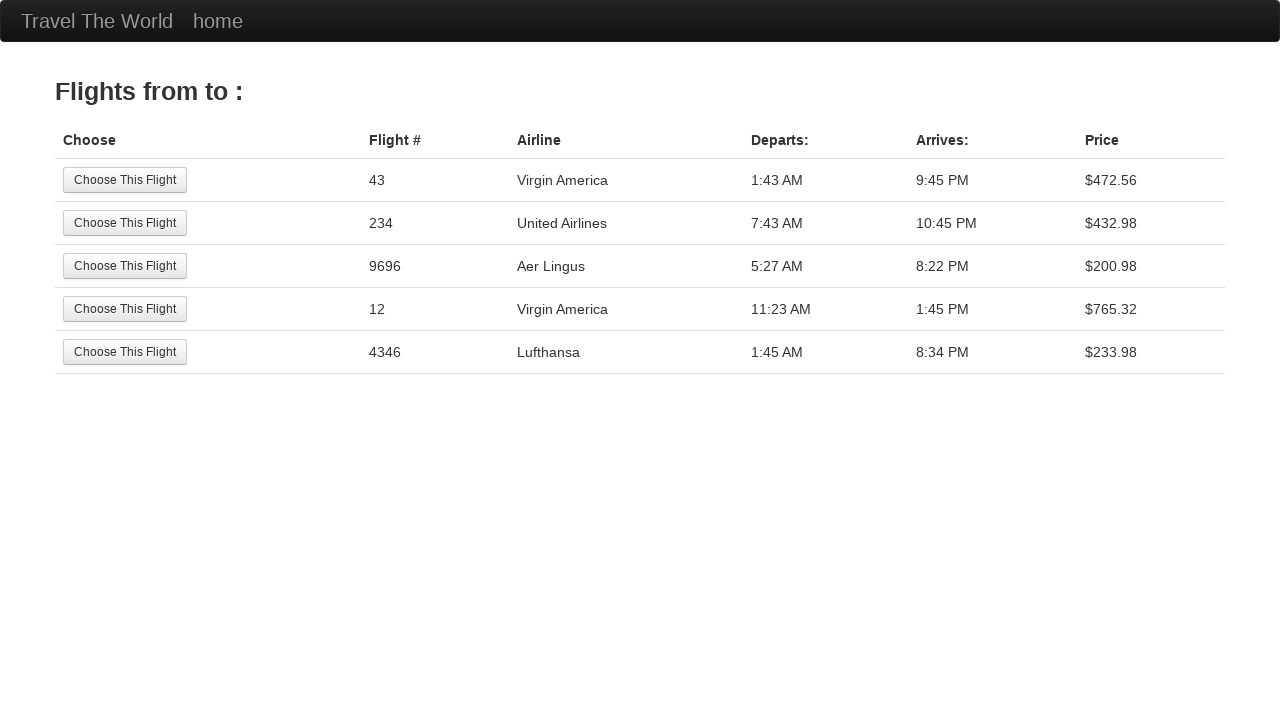

Flight table headers verified as present
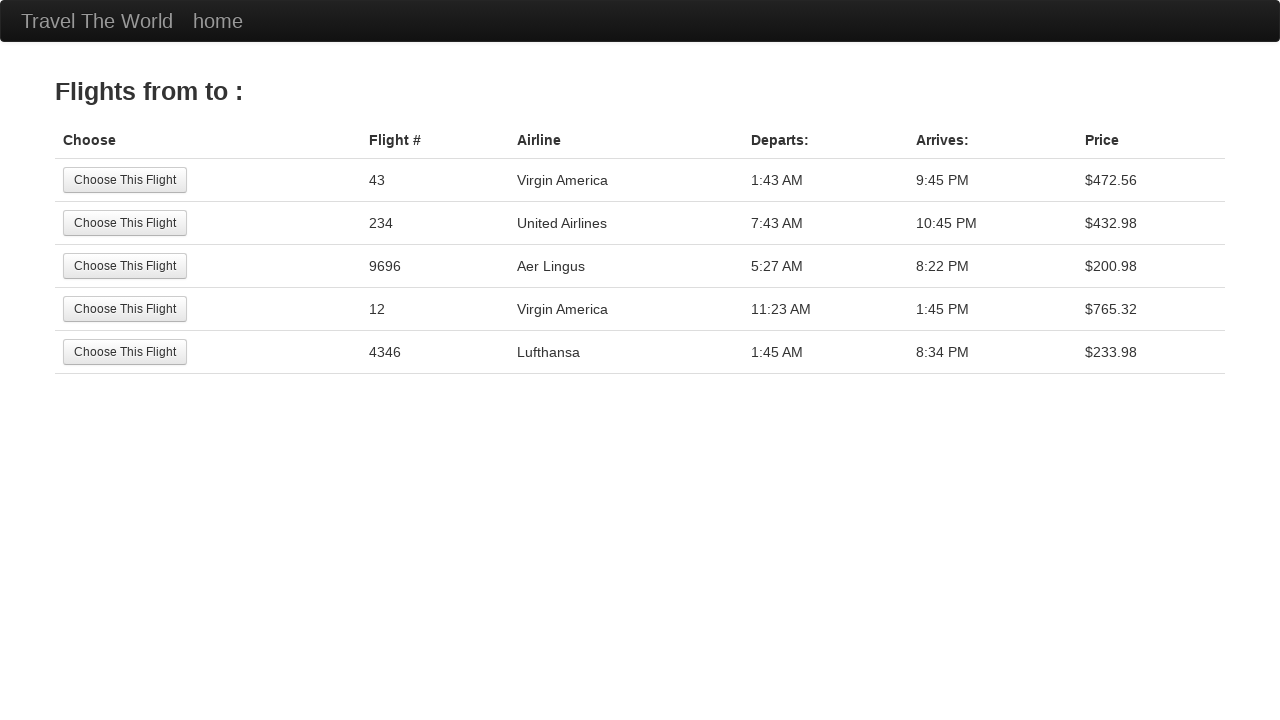

Price column (column 6) verified as visible
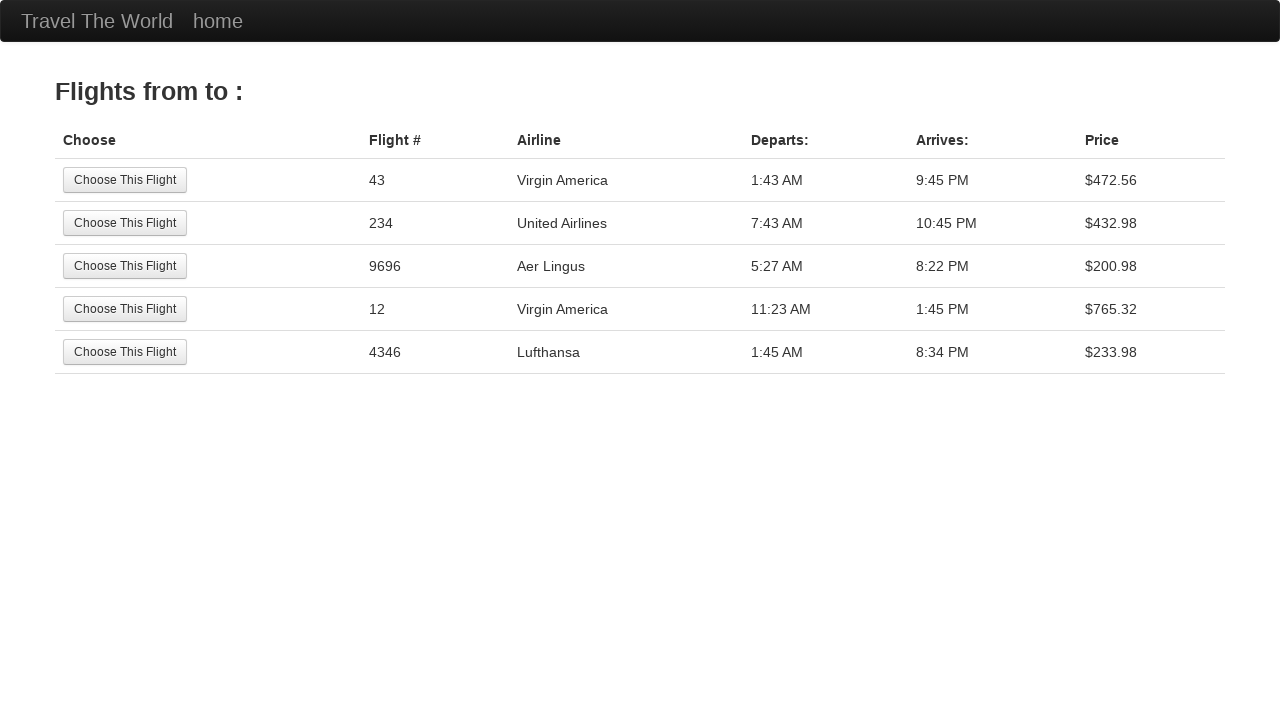

Clicked 'Choose This Flight' button for first flight in table at (125, 180) on xpath=//tbody/tr[1]//input[@type='submit']
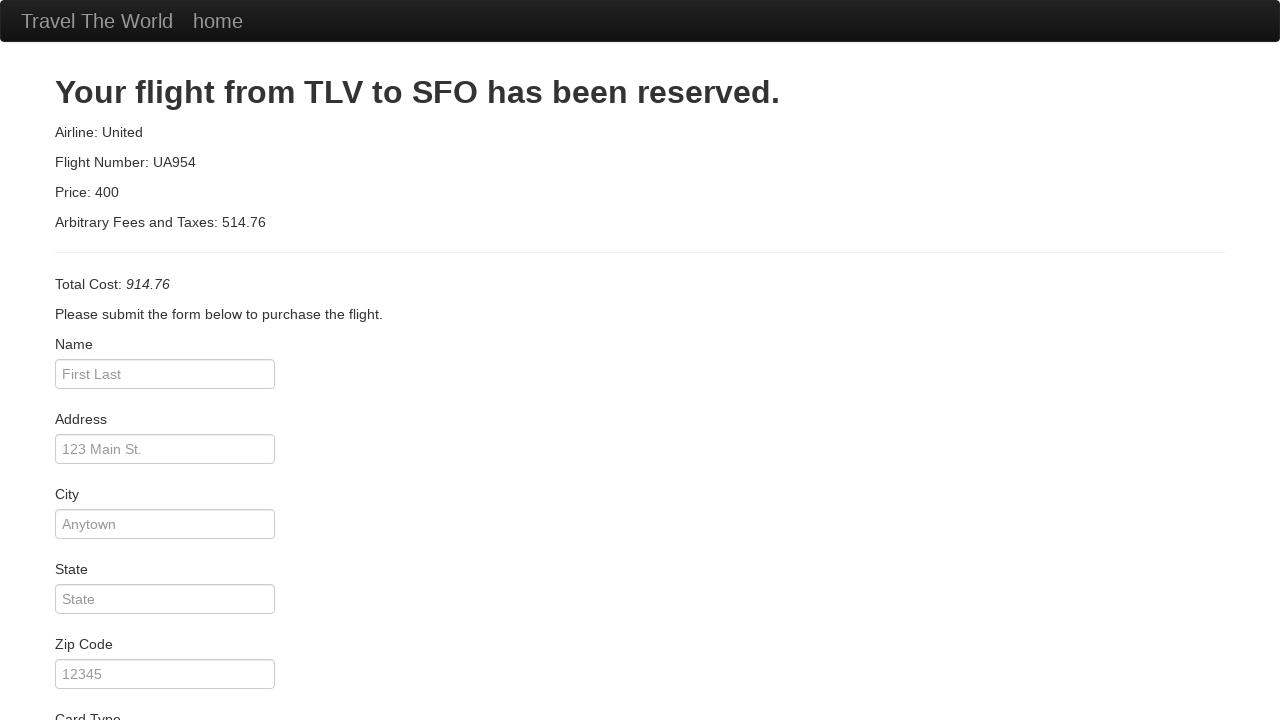

Navigated to purchase page with 'Your flight from' header
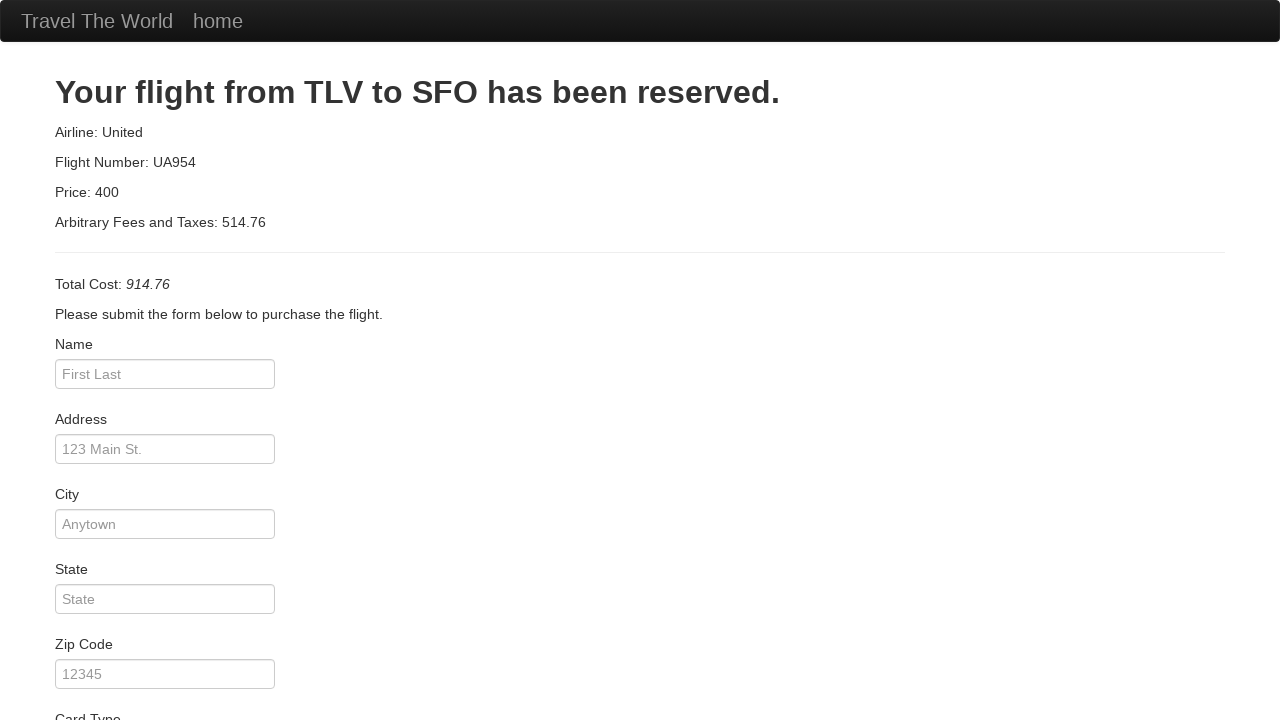

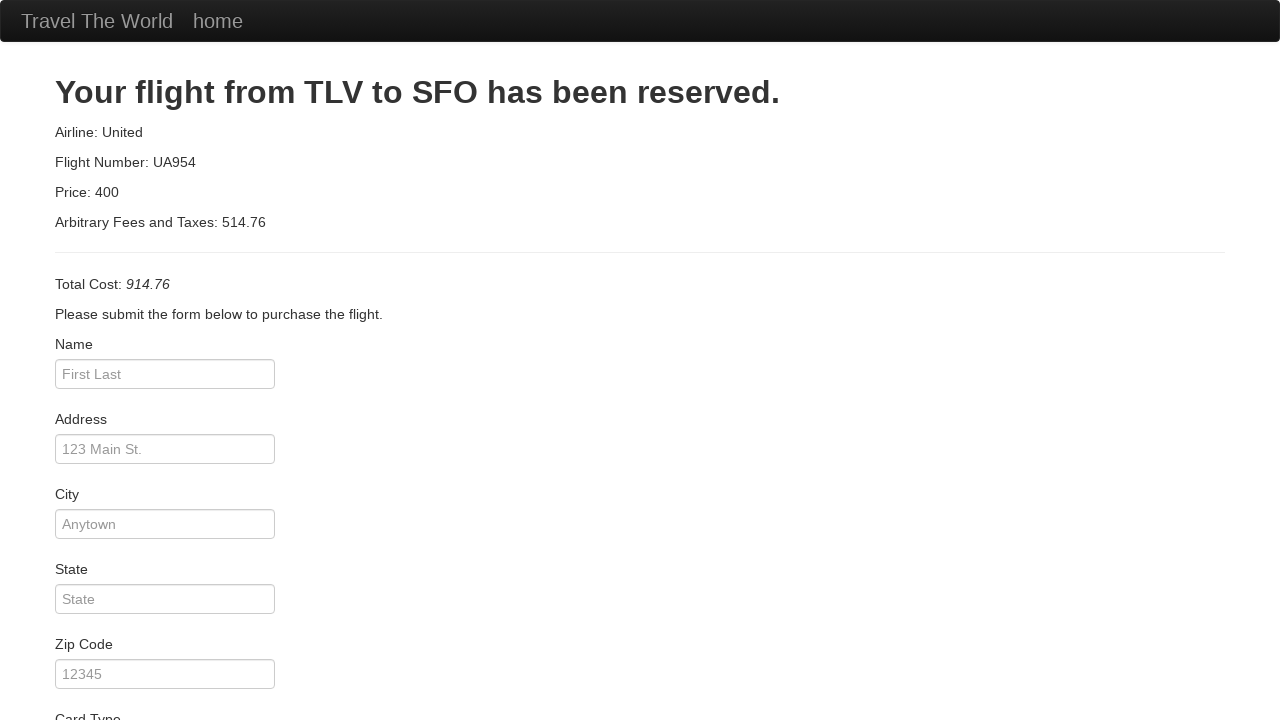